Tests JavaScript simple alert by clicking a button that triggers an alert dialog

Starting URL: https://artoftesting.com/samplesiteforselenium

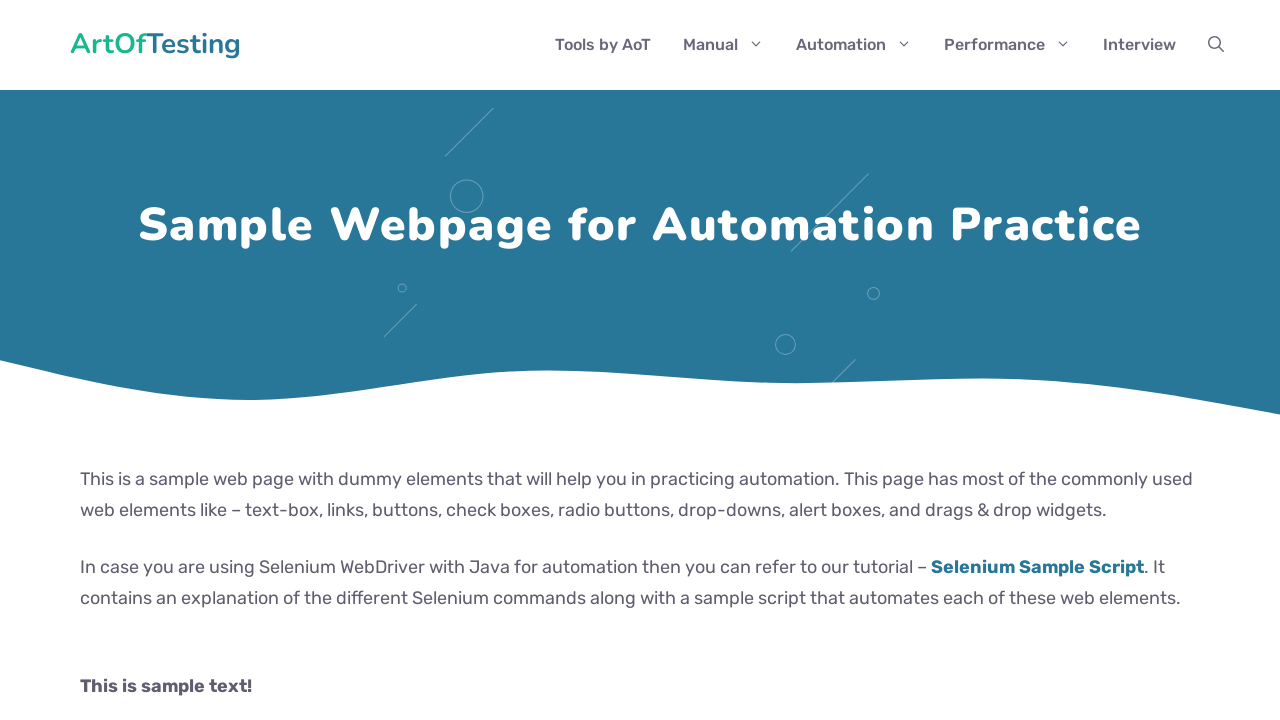

Clicked button to trigger JavaScript alert dialog at (180, 361) on button[onclick="generateAlertBox()"]
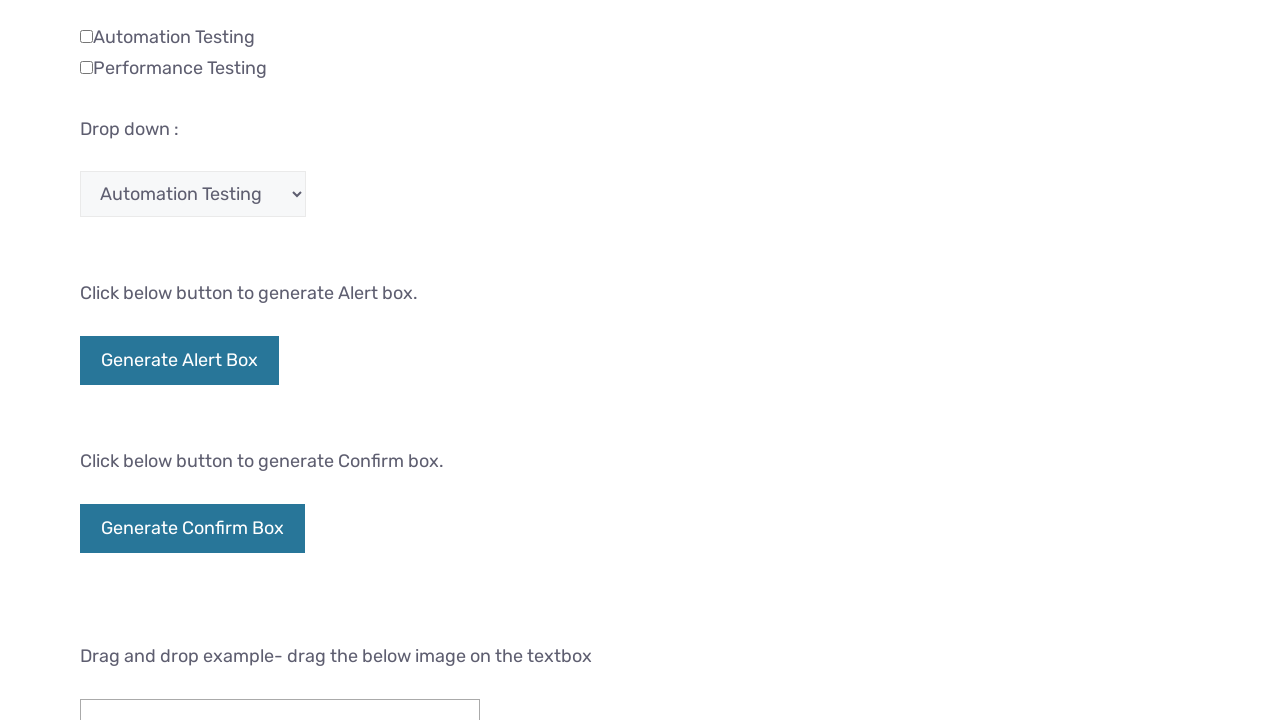

Accepted the alert dialog
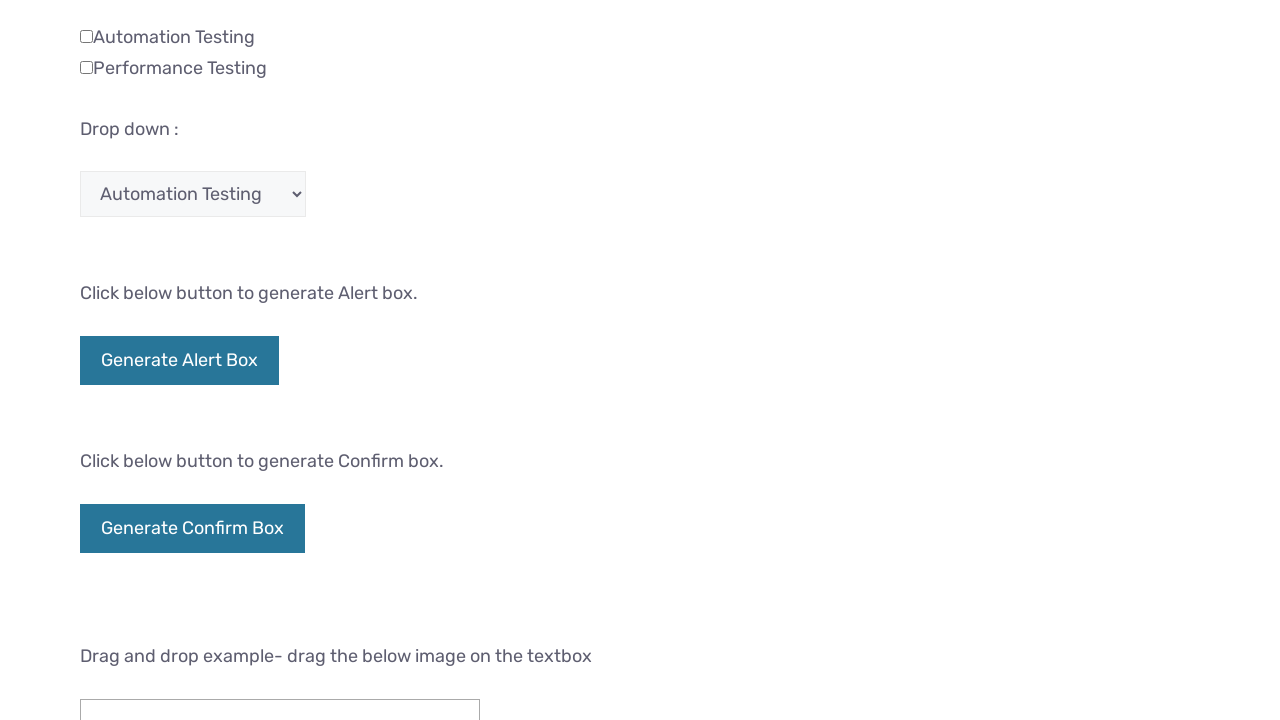

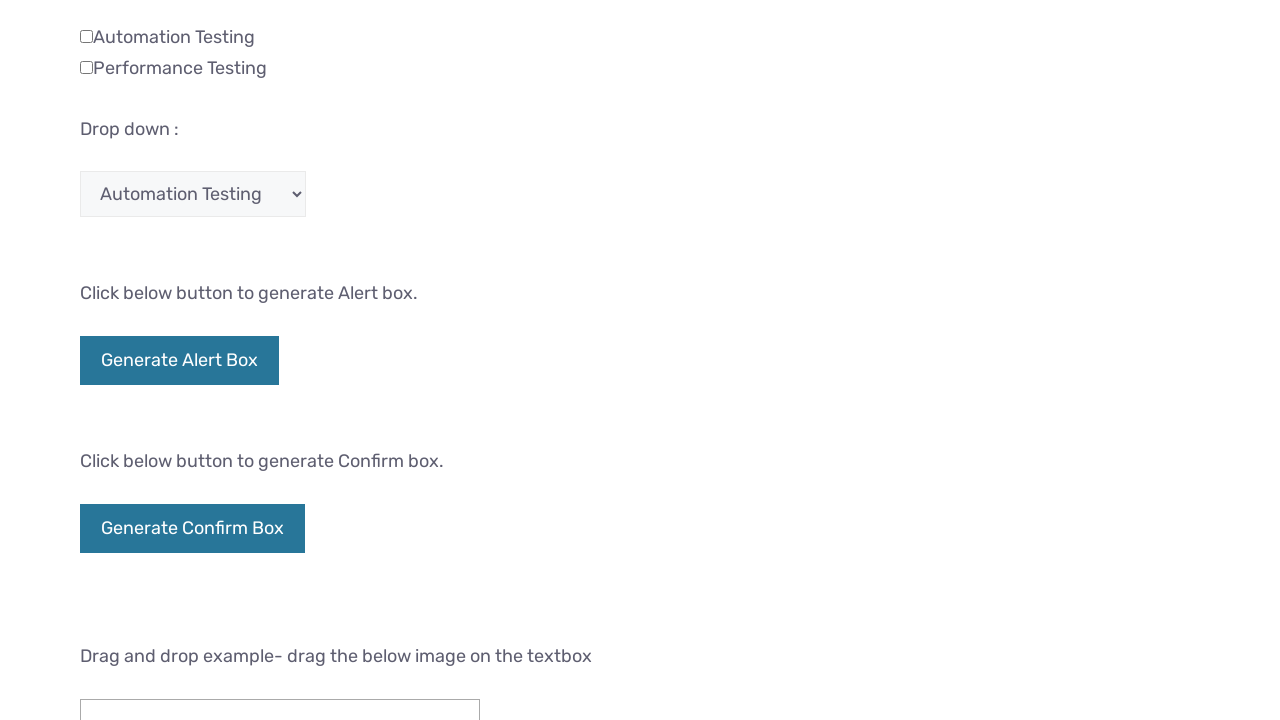